Tests drag and drop functionality on jQueryUI demo page by dragging an element and dropping it into a target area

Starting URL: https://jqueryui.com/droppable

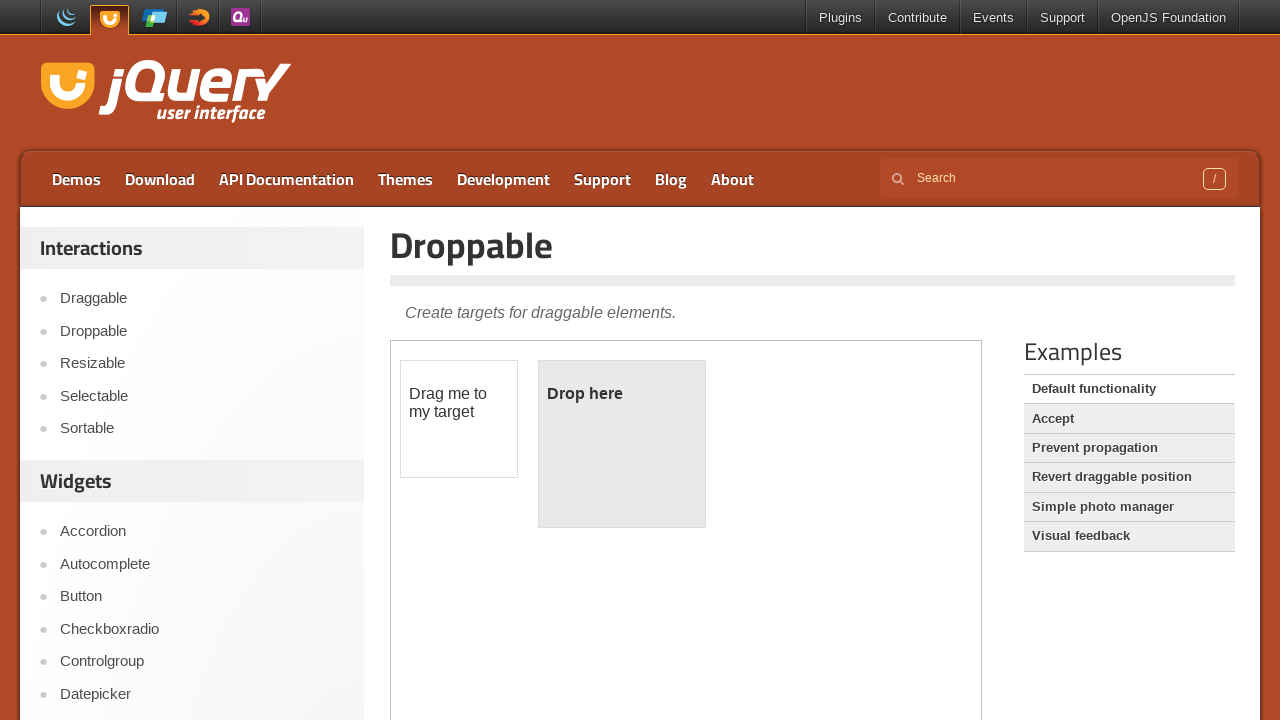

Dragged #draggable element to #droppable target area within iframe at (622, 444)
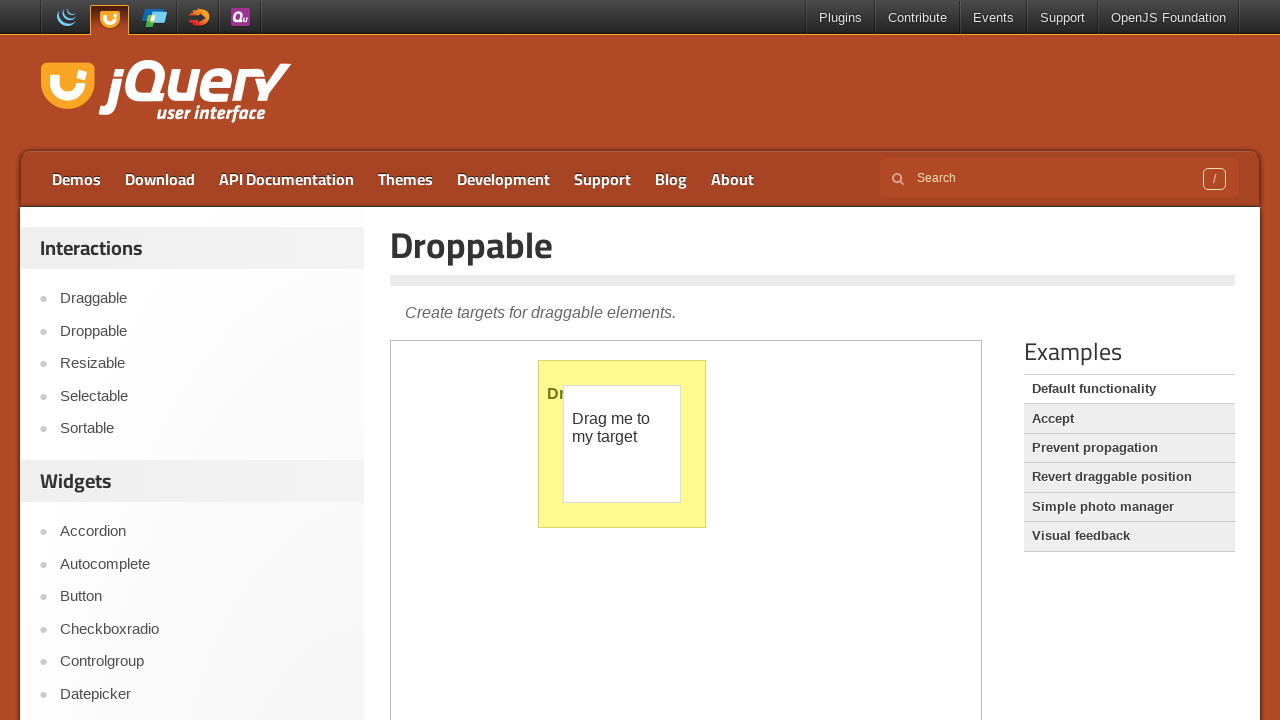

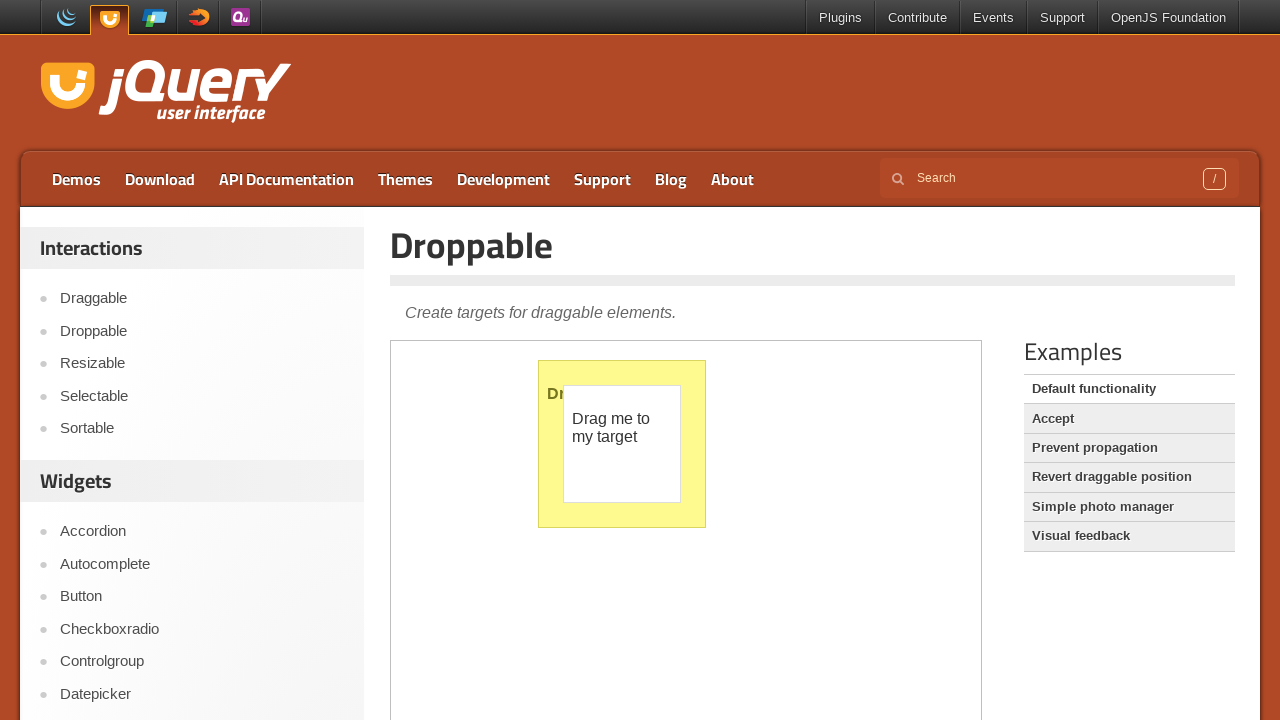